Tests browser window handling by clicking a link to open a new window, switching to the new window, closing it, and switching back to the original window.

Starting URL: https://the-internet.herokuapp.com/windows

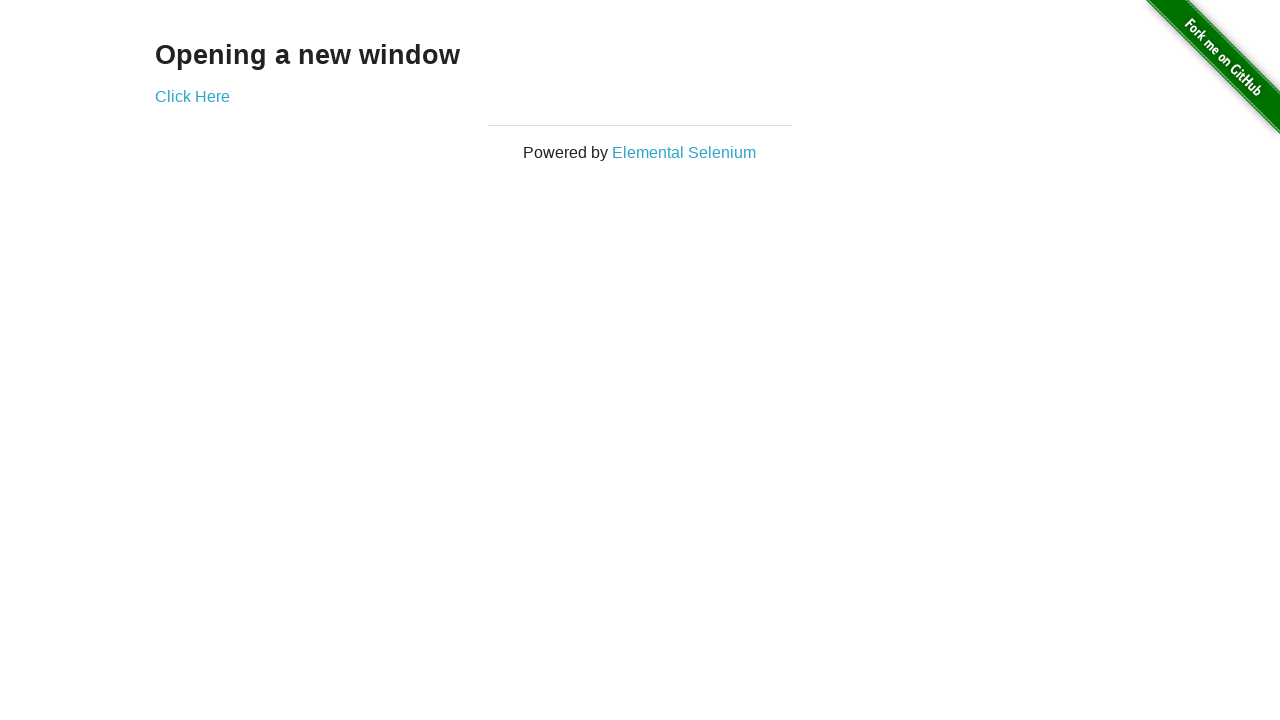

Clicked 'Click Here' link to open new window at (192, 96) on text=Click Here
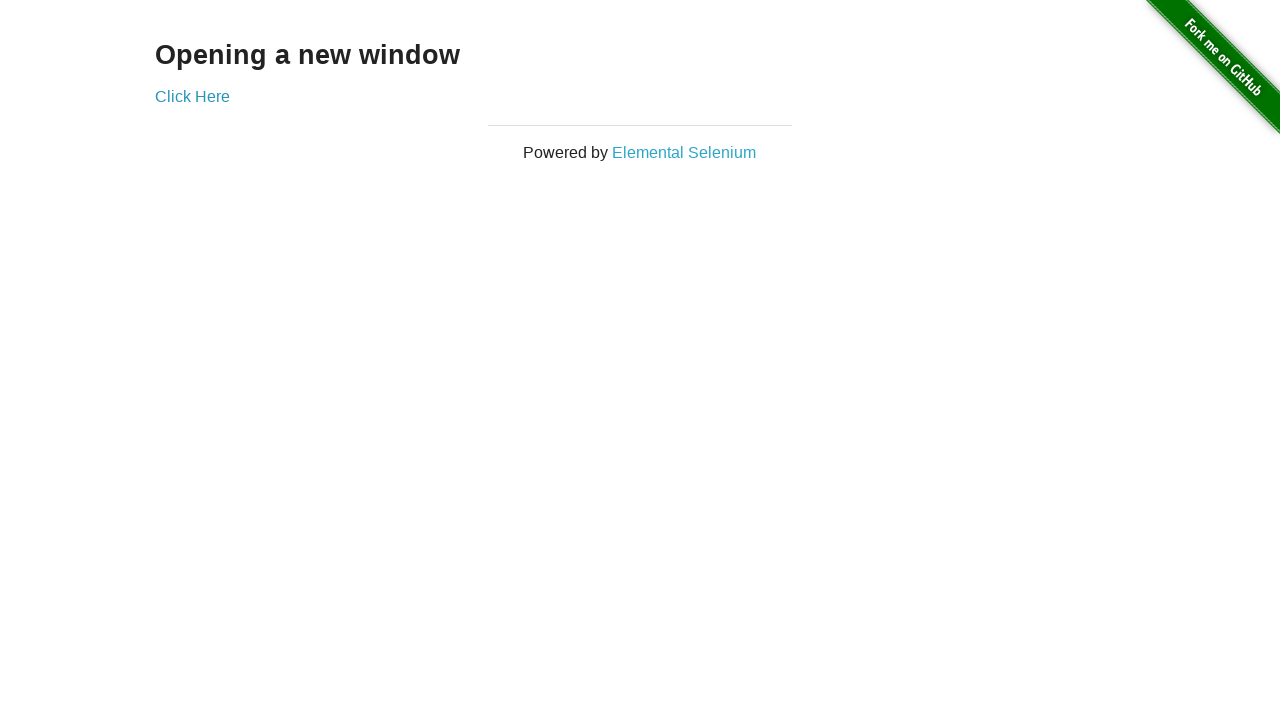

Captured new window popup
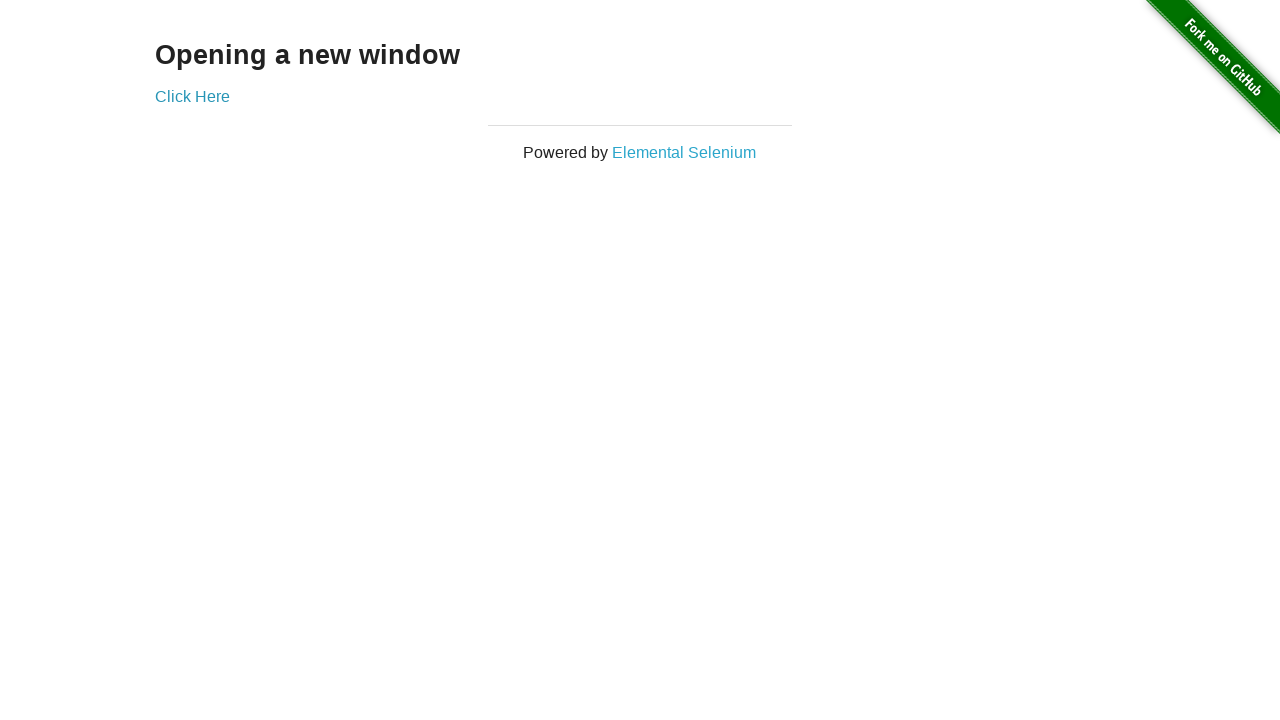

New window loaded successfully
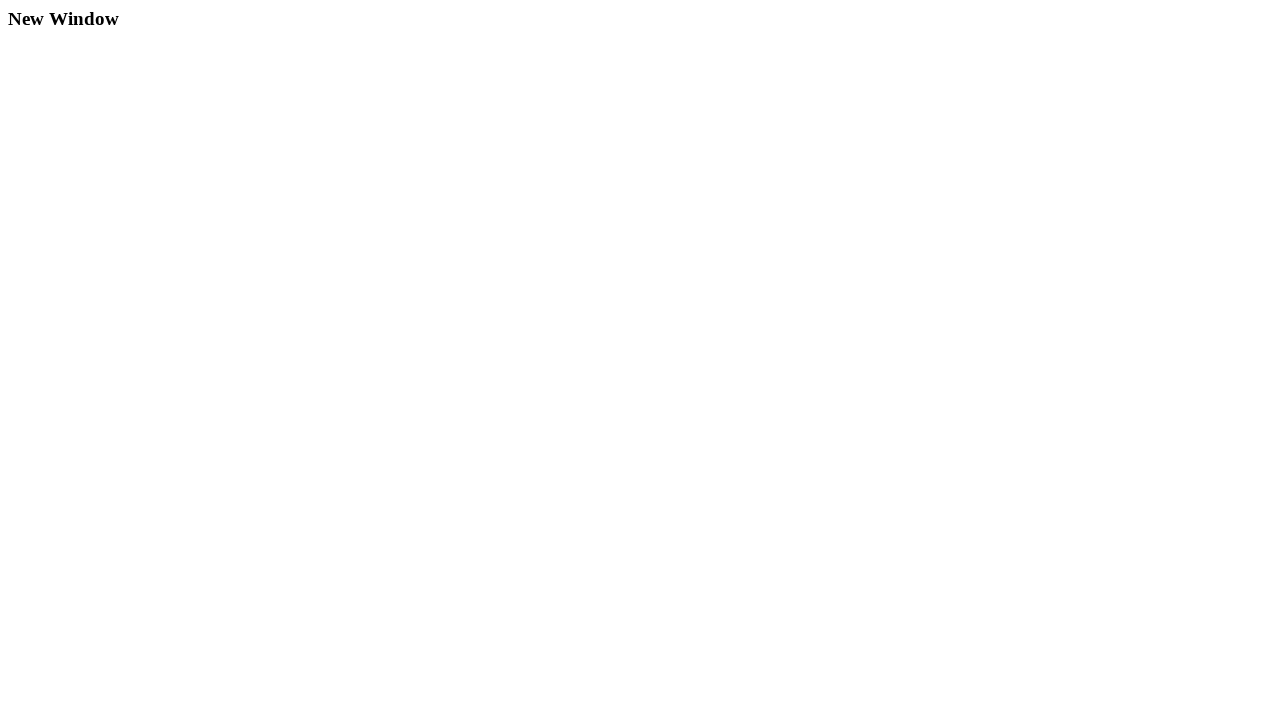

Closed the new window
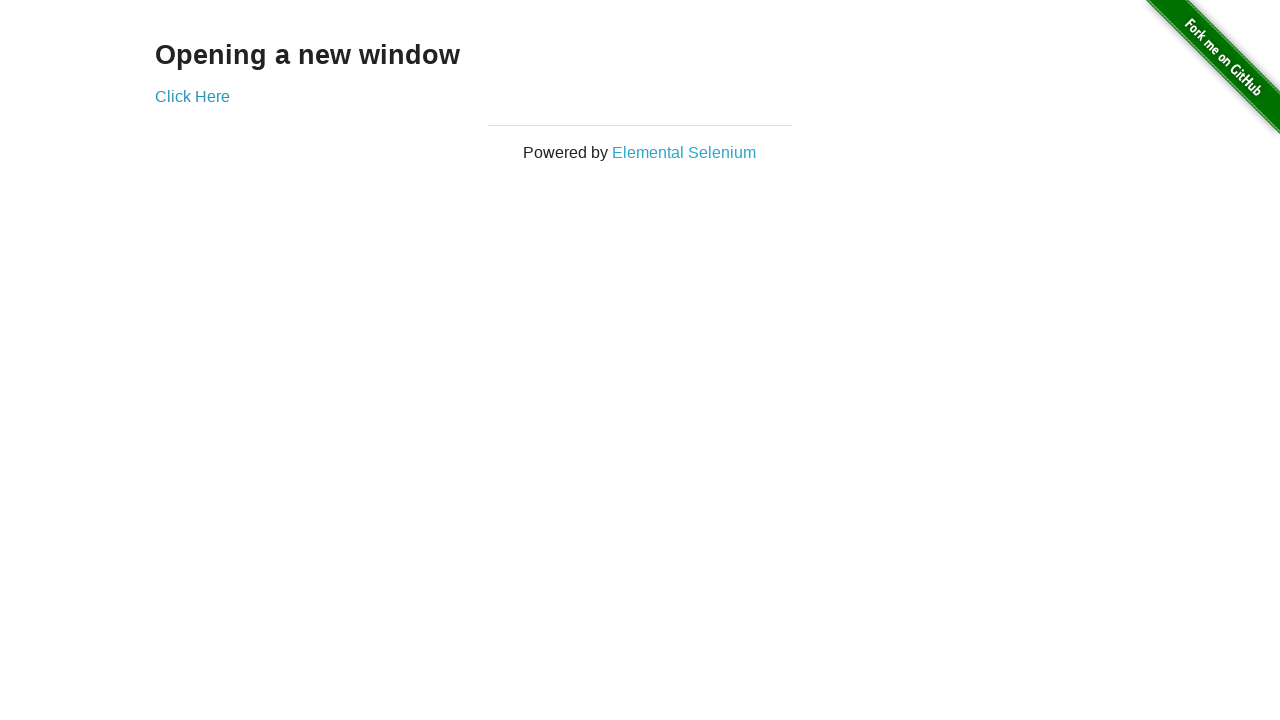

Verified original window is still active with 'Click Here' link visible
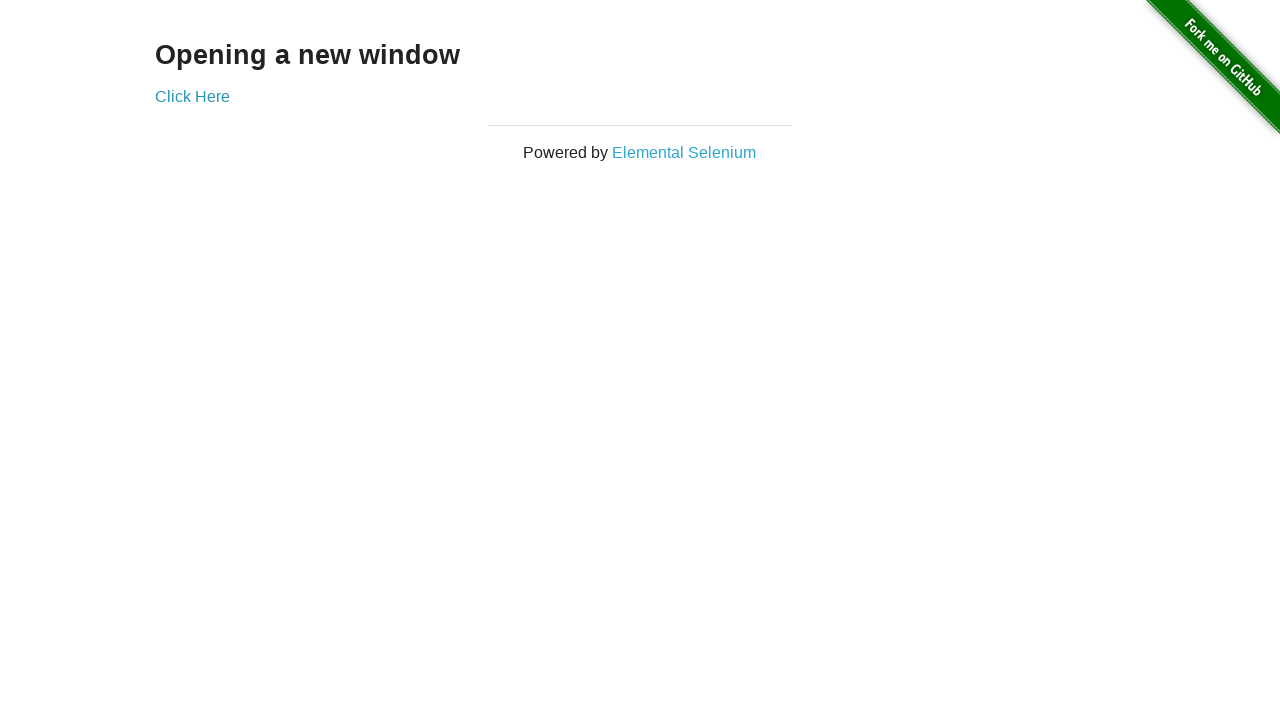

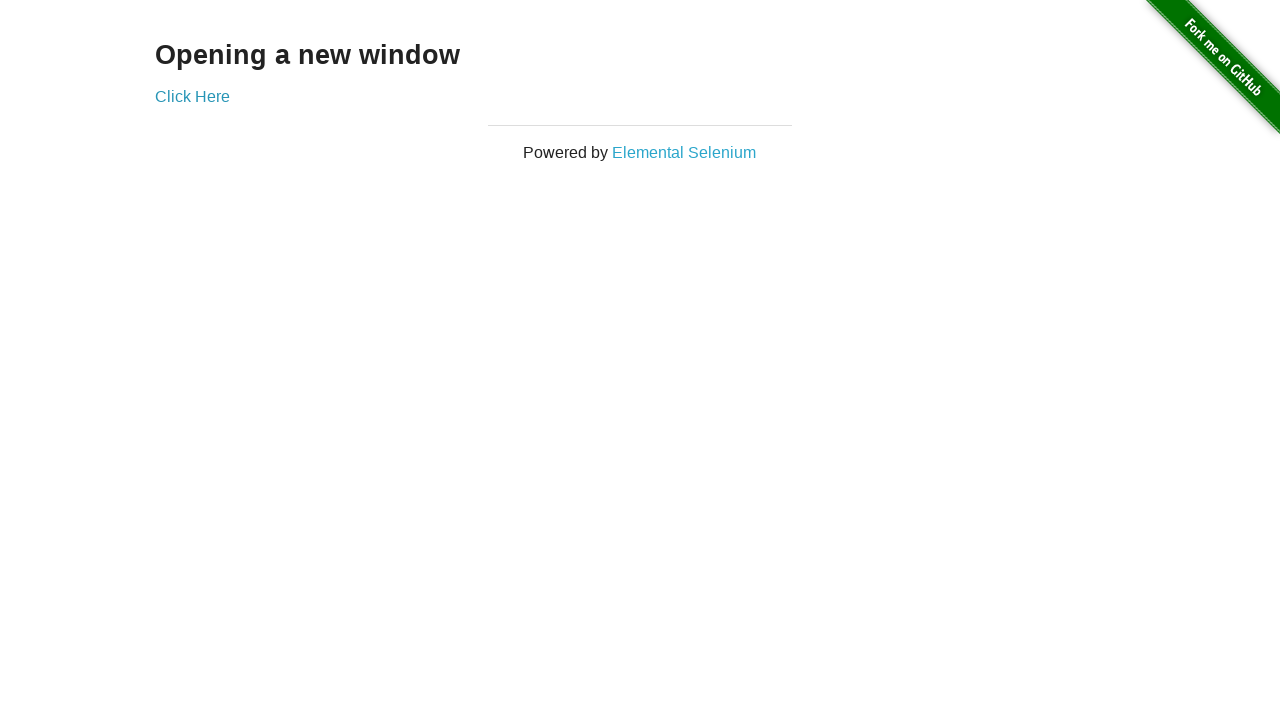